Tests dropdown/select element interactions by selecting options using different methods (by index, by value, by visible text) and deselecting options on an HTML practice page.

Starting URL: https://www.hyrtutorials.com/p/html-dropdown-elements-practice.html

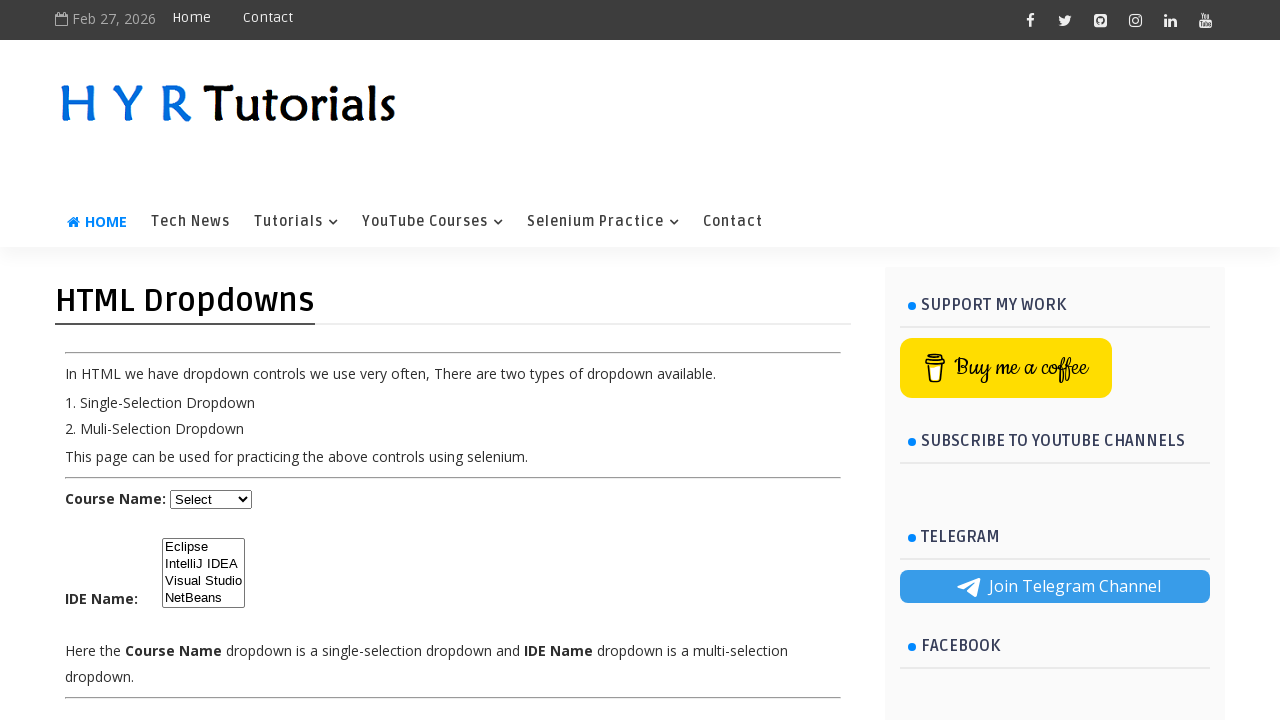

Waited for dropdown with id 'course' to be available
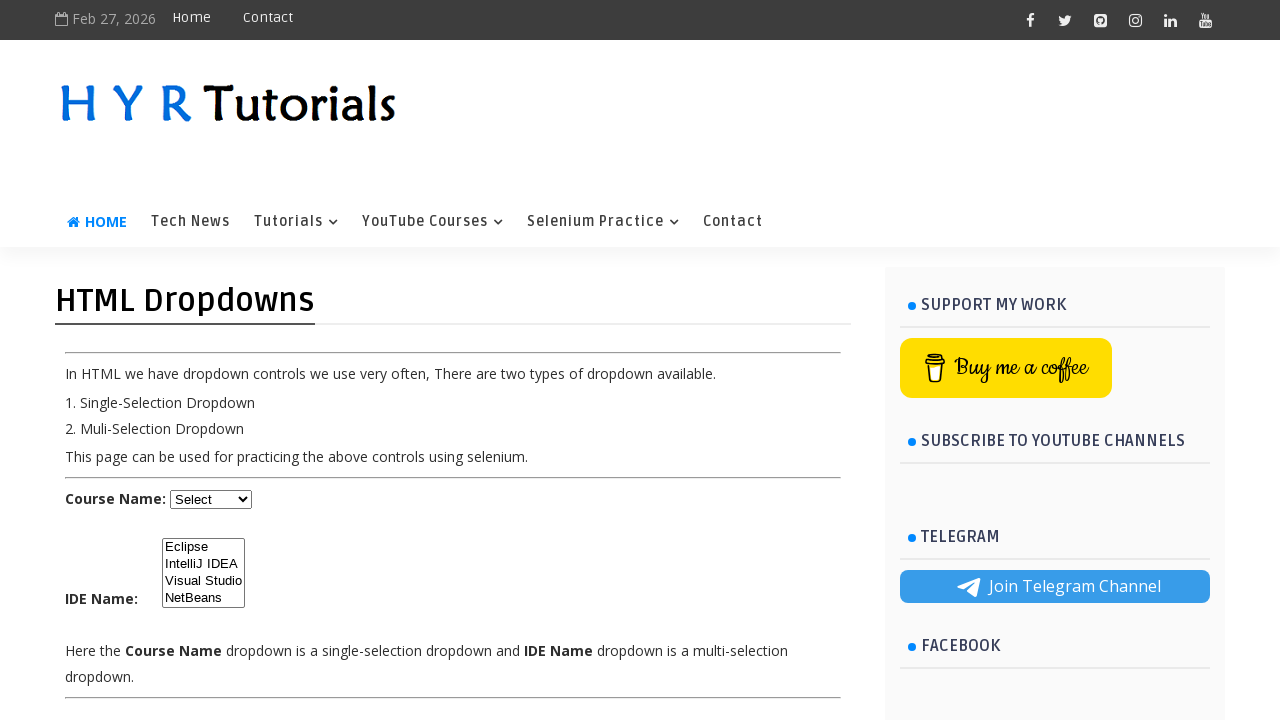

Selected first option in dropdown by index 0 on #course
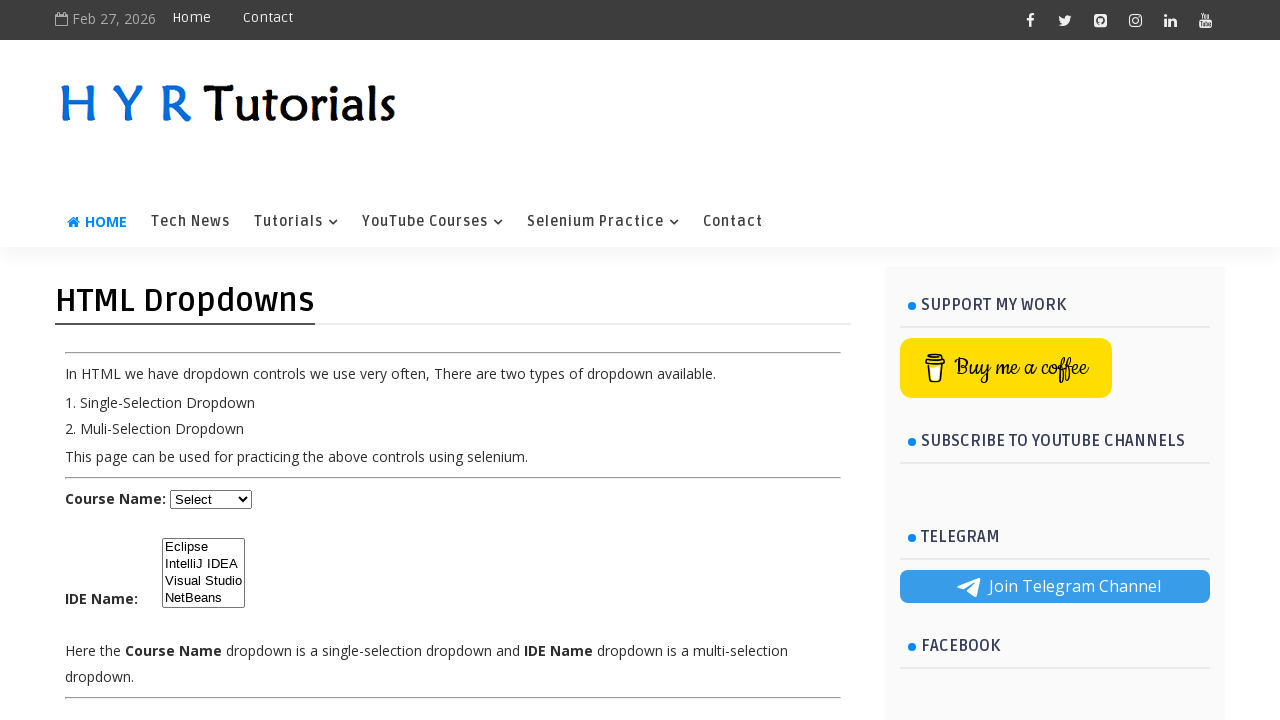

Selected option with value 'net' from dropdown on #course
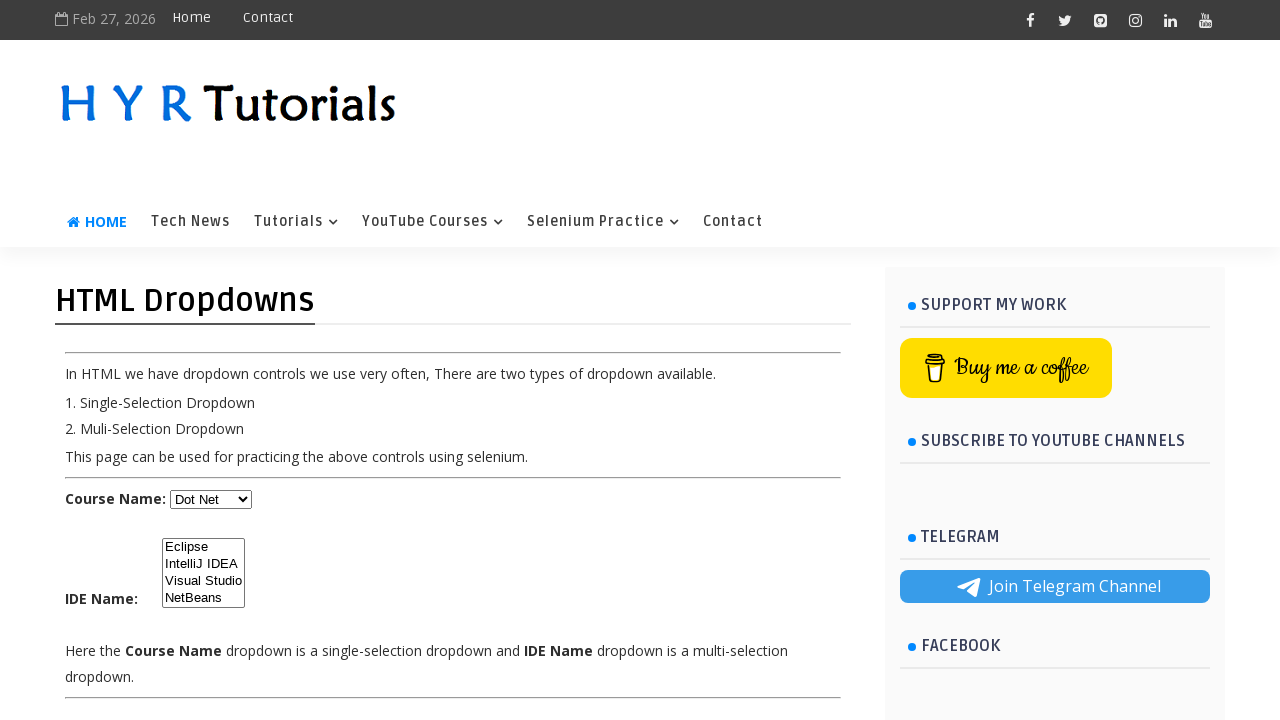

Selected option with visible text 'Javascript' from dropdown on #course
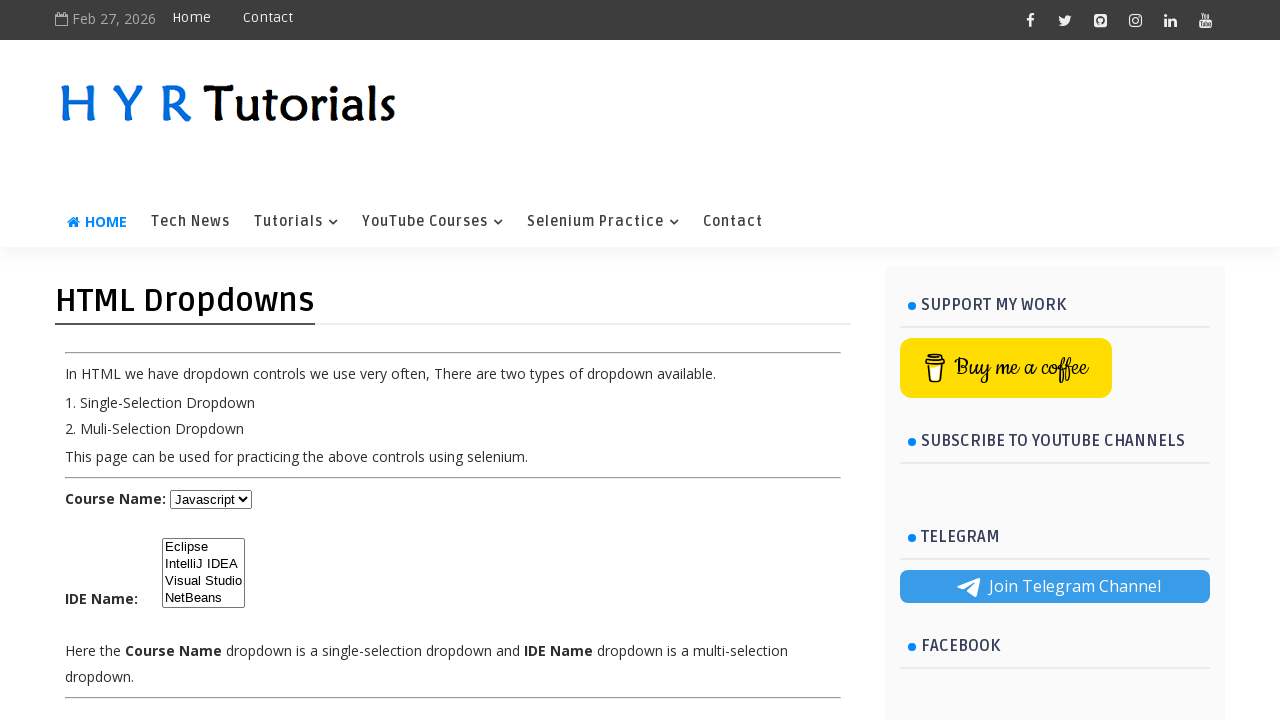

Selected option at index 1 from dropdown on #course
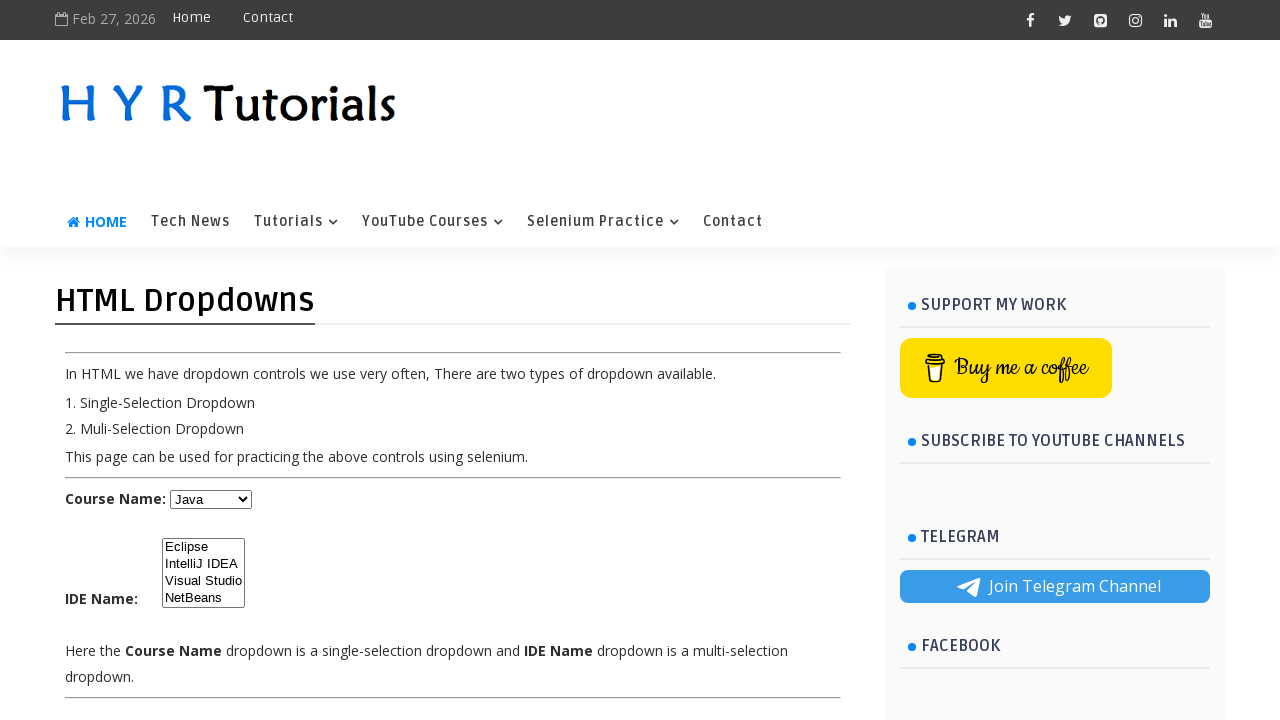

Deselected 'Javascript' option from multi-select dropdown using JavaScript
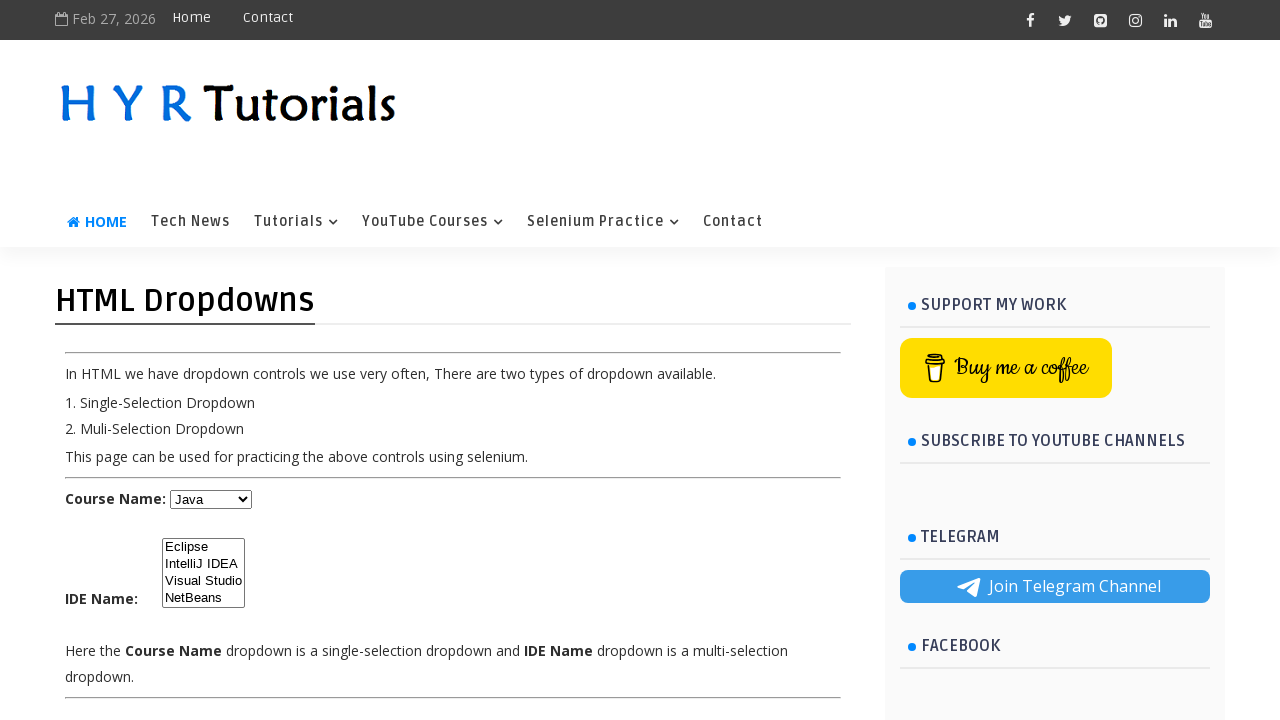

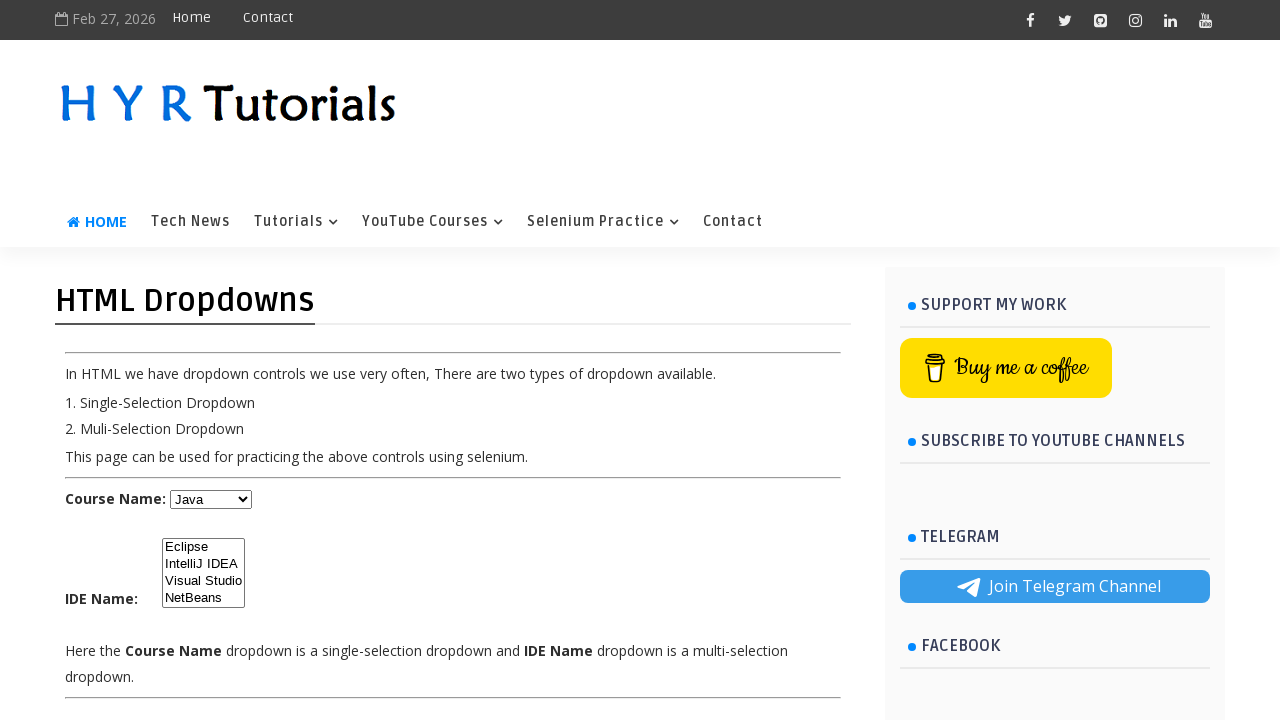